Tests that clicking the X button on the error message dismisses it

Starting URL: https://the-internet.herokuapp.com/

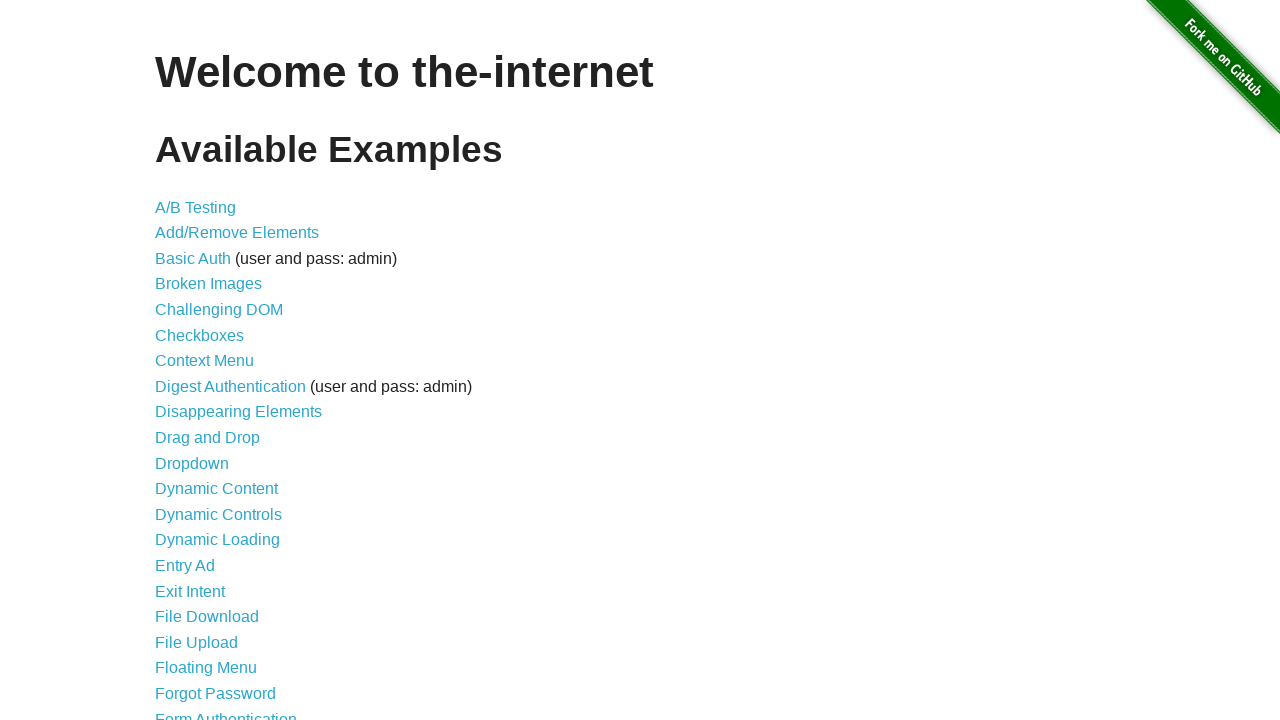

Clicked on Form Authentication link at (226, 712) on text=Form Authentication
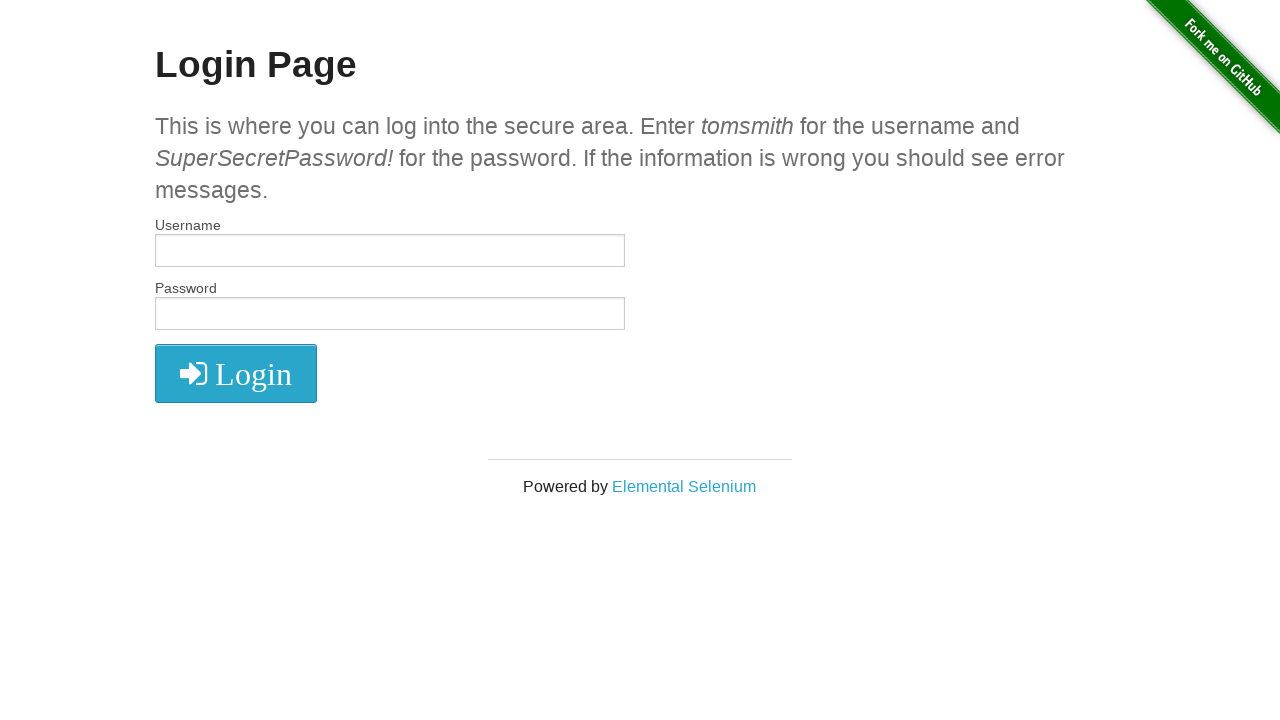

Clicked login button without credentials to trigger error at (236, 373) on .radius
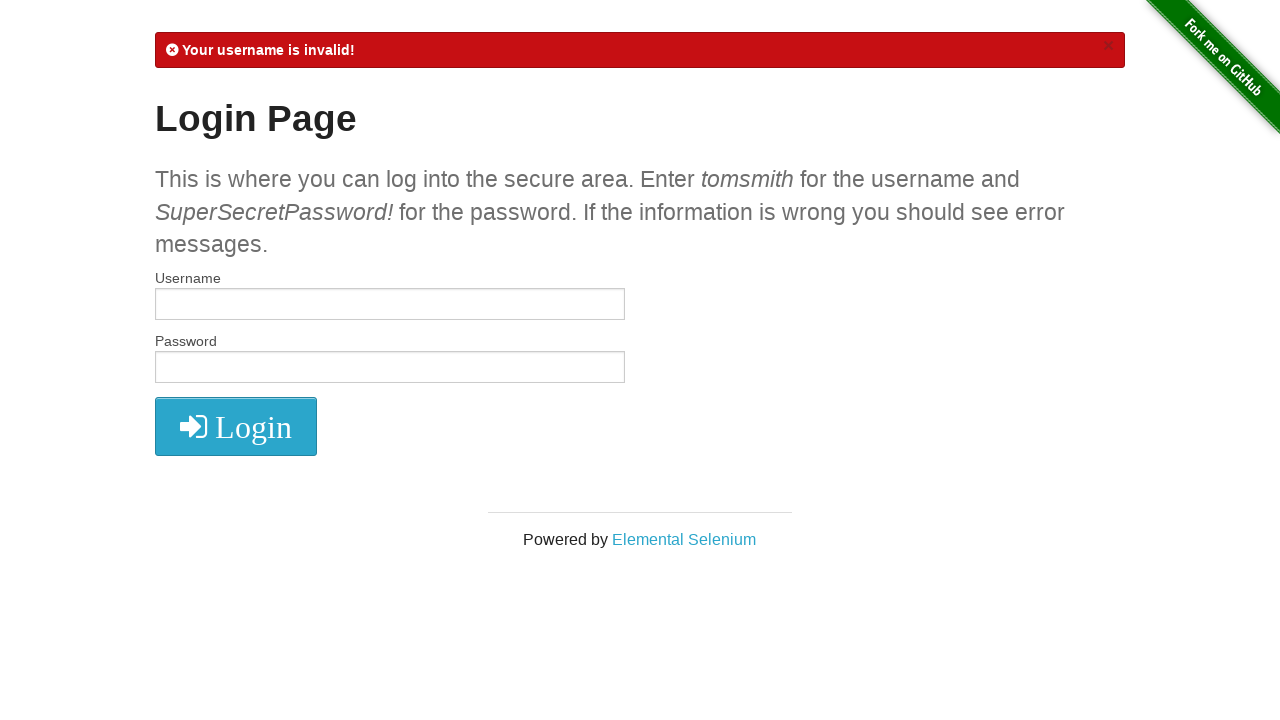

Error message appeared
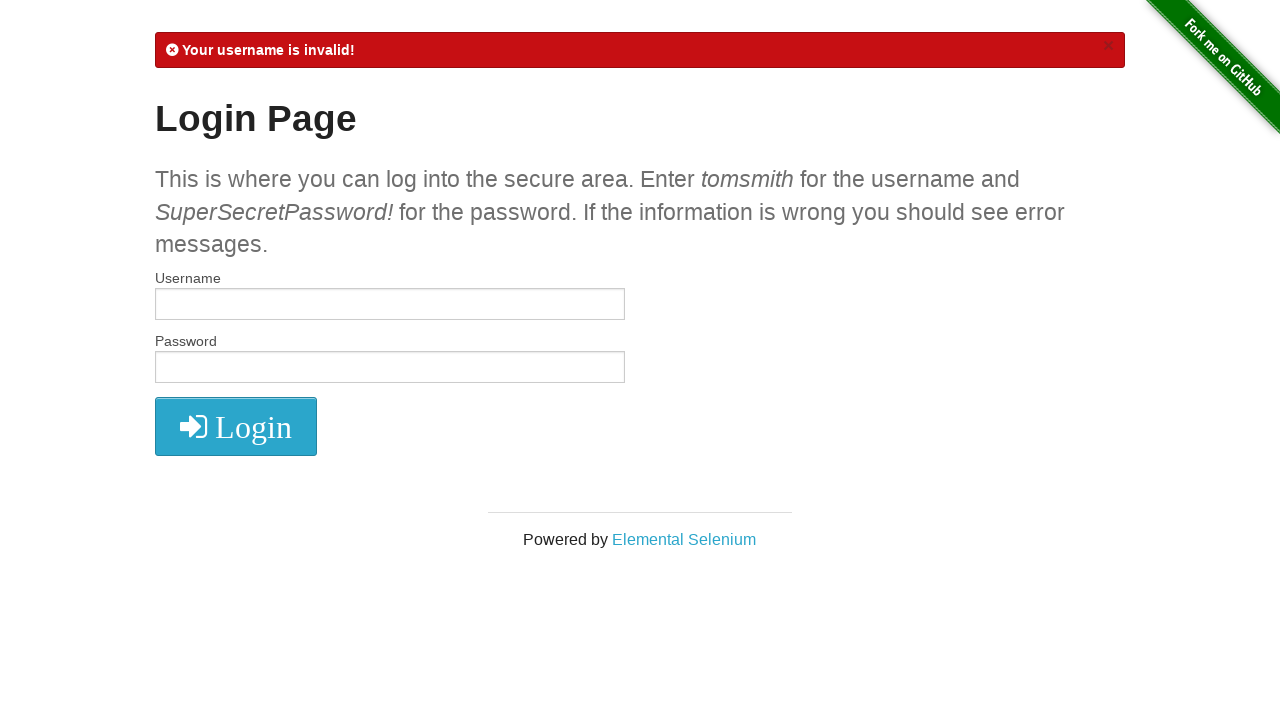

Clicked X button to dismiss error message at (1108, 46) on #flash a
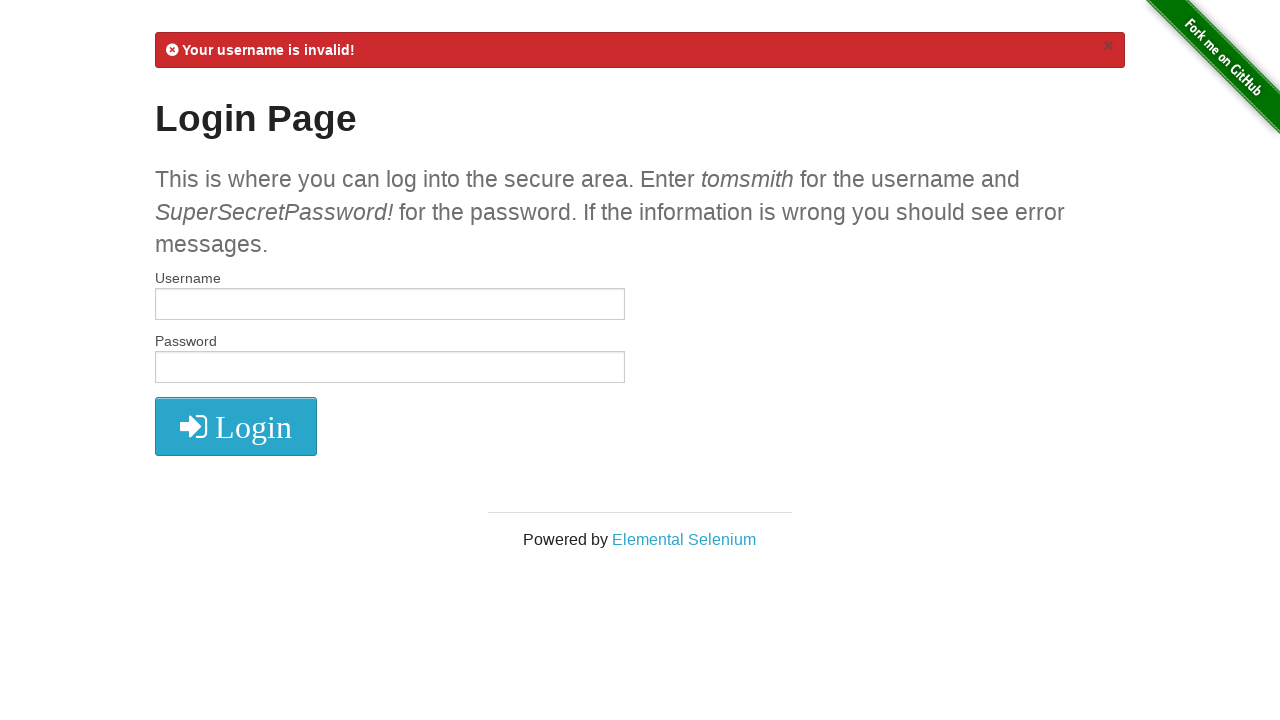

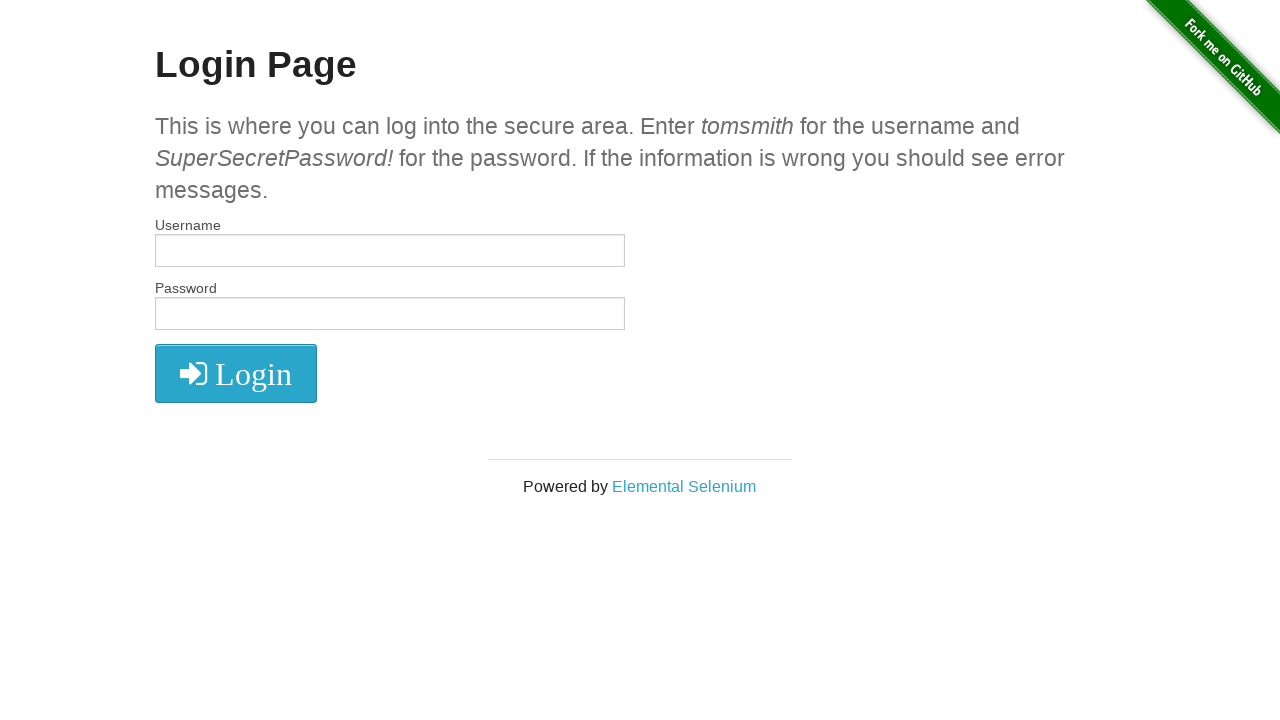